Waits for price to reach $100, books the item, and solves a mathematical captcha to complete the booking

Starting URL: http://suninjuly.github.io/explicit_wait2.html

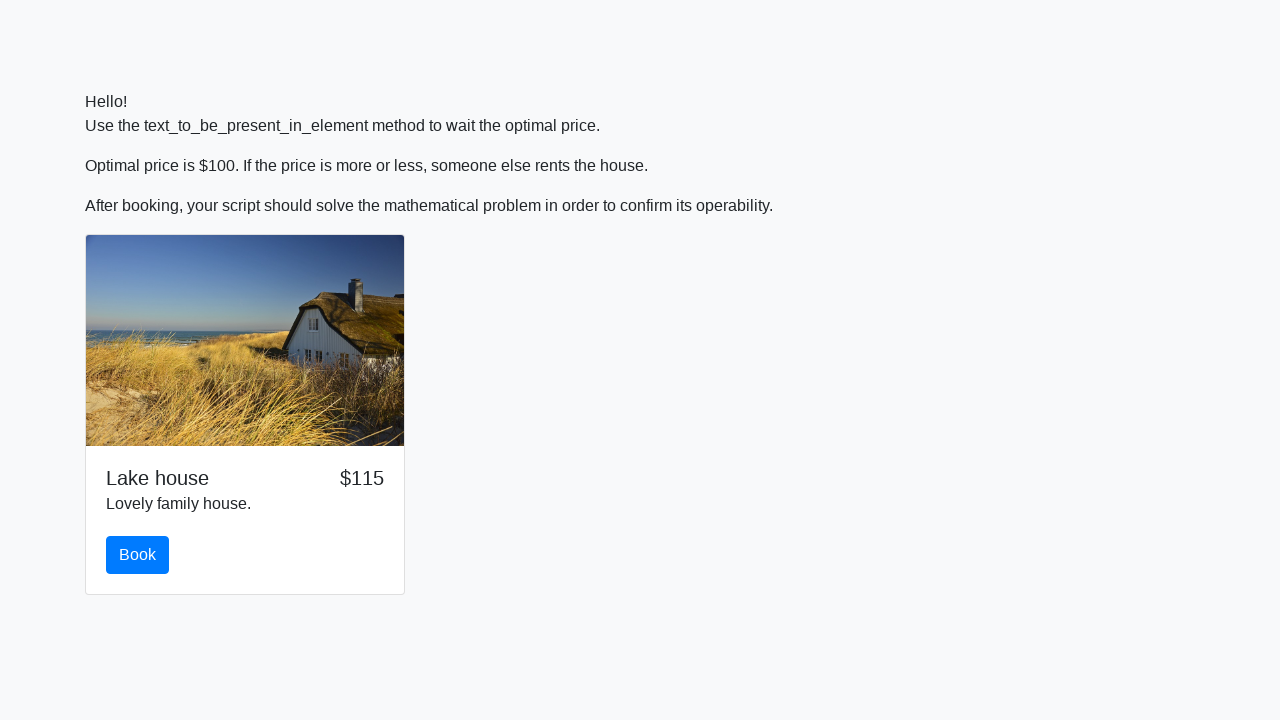

Waited for price to reach $100
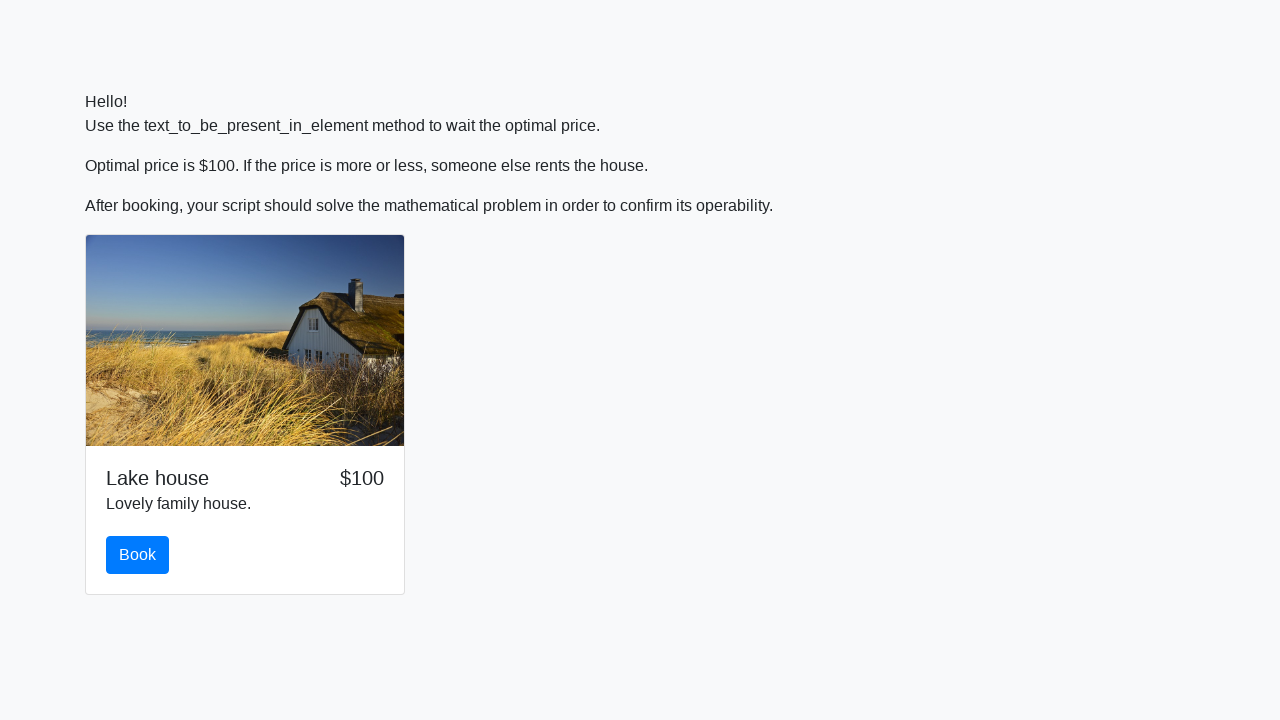

Clicked the book button at (138, 555) on #book
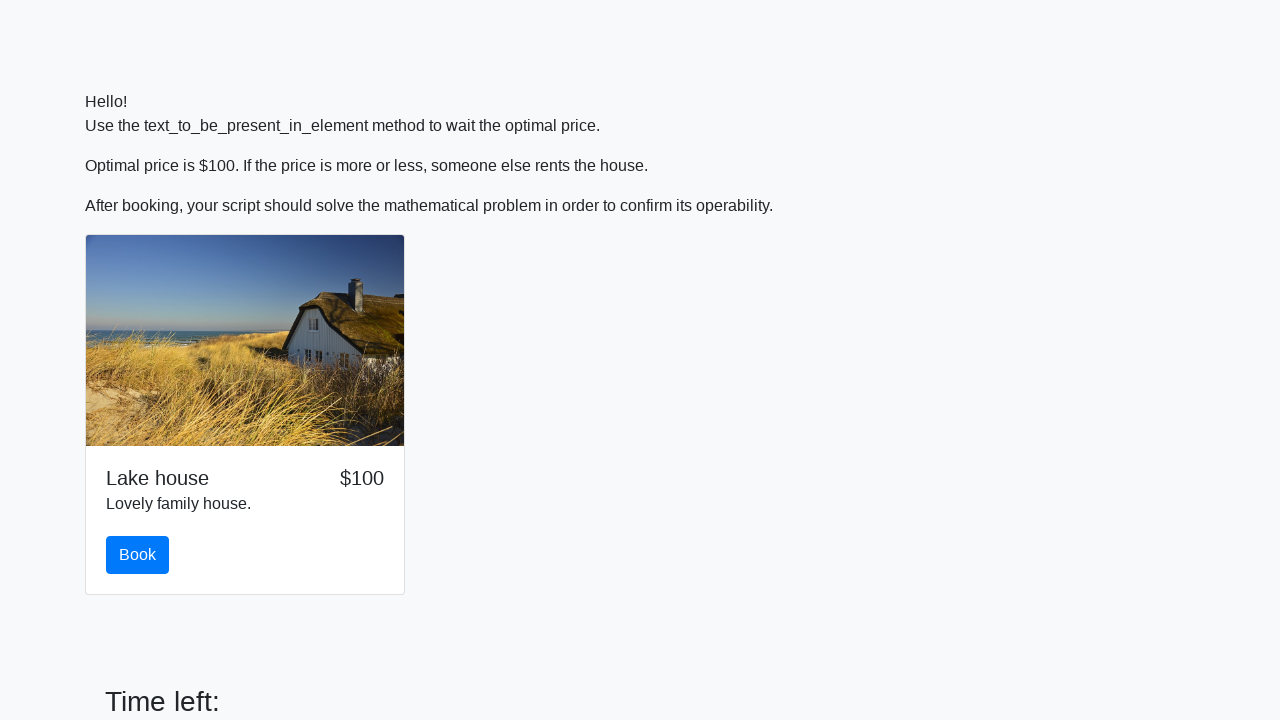

Retrieved input value for calculation: 551
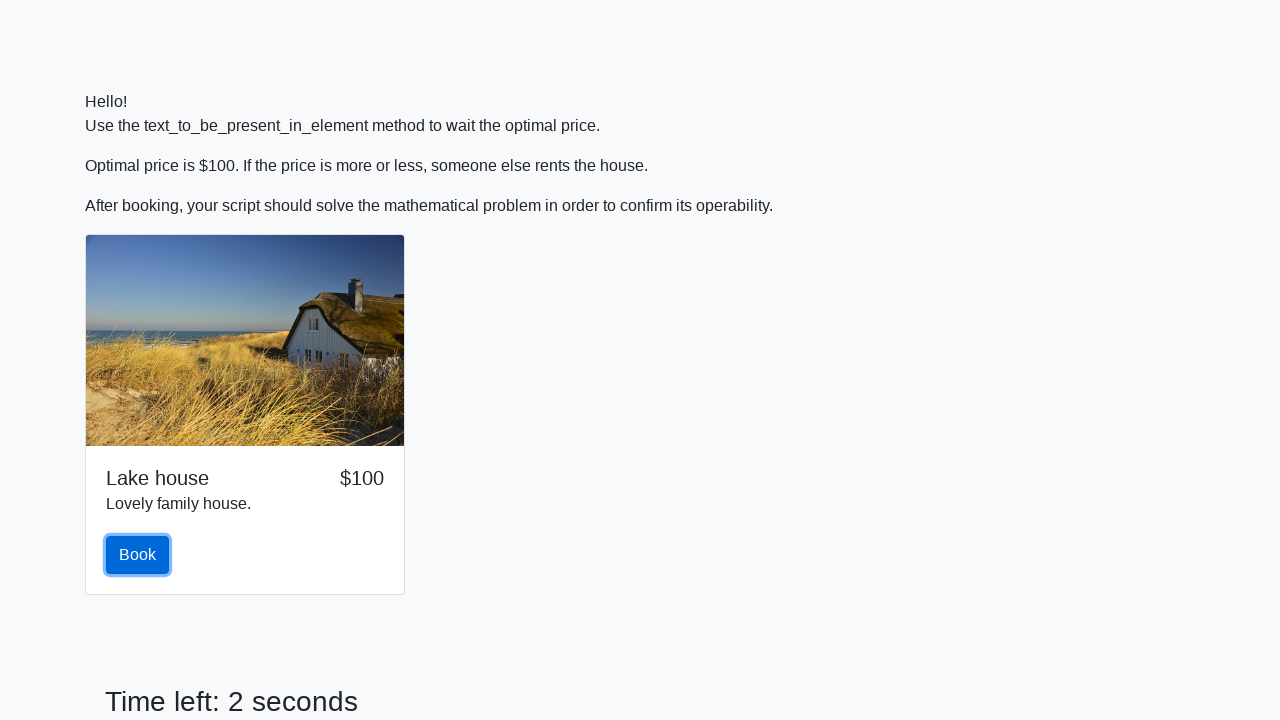

Calculated answer to mathematical captcha: 2.4225421675255827
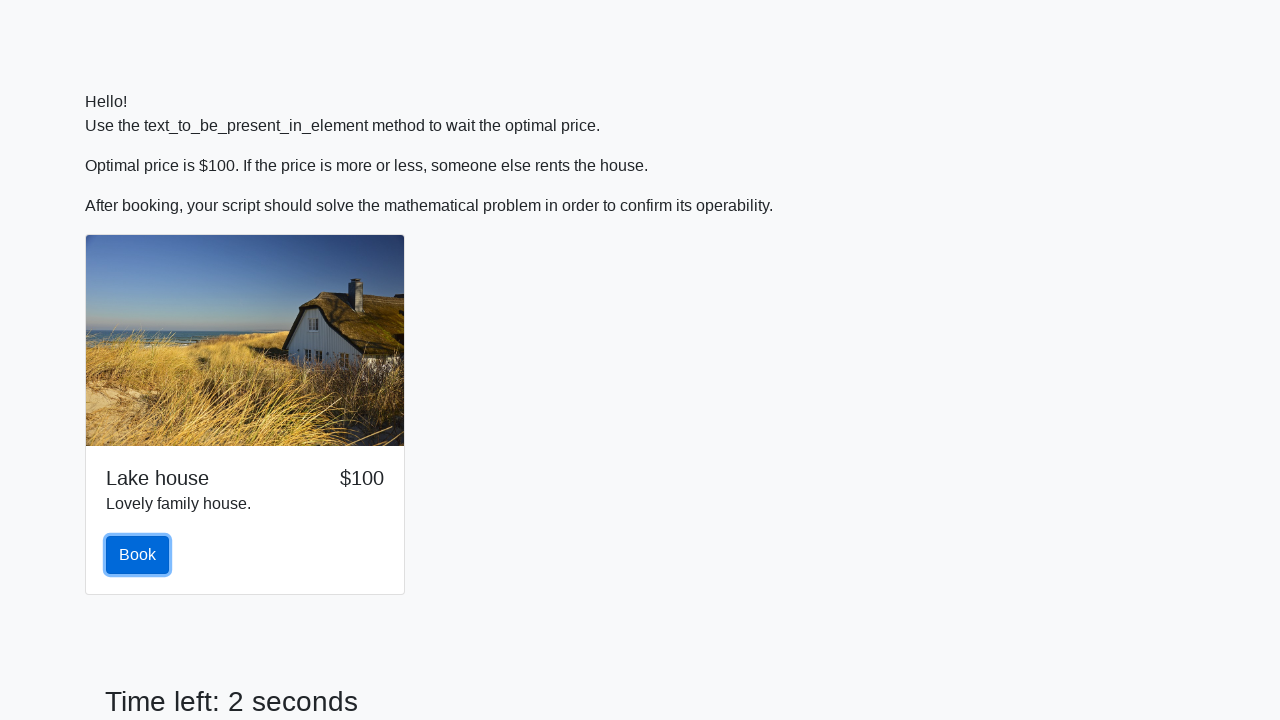

Filled in the captcha answer on #answer
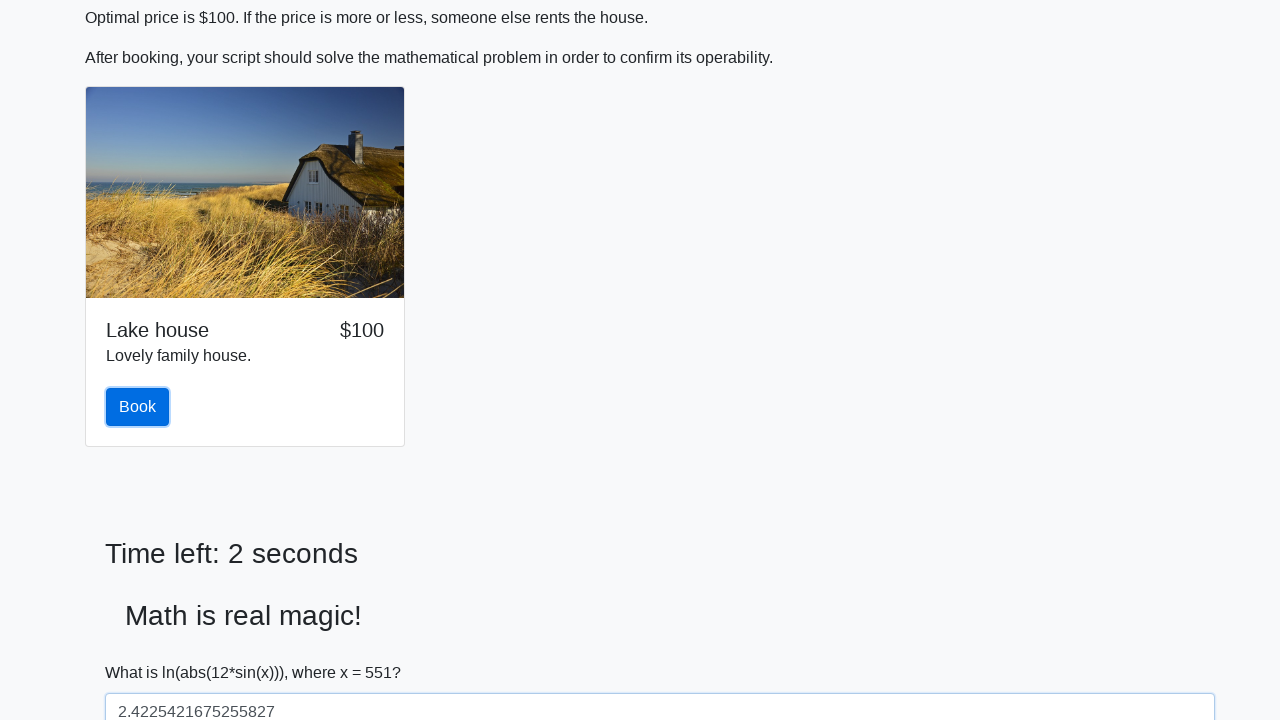

Clicked solve button to submit the captcha solution at (143, 651) on #solve
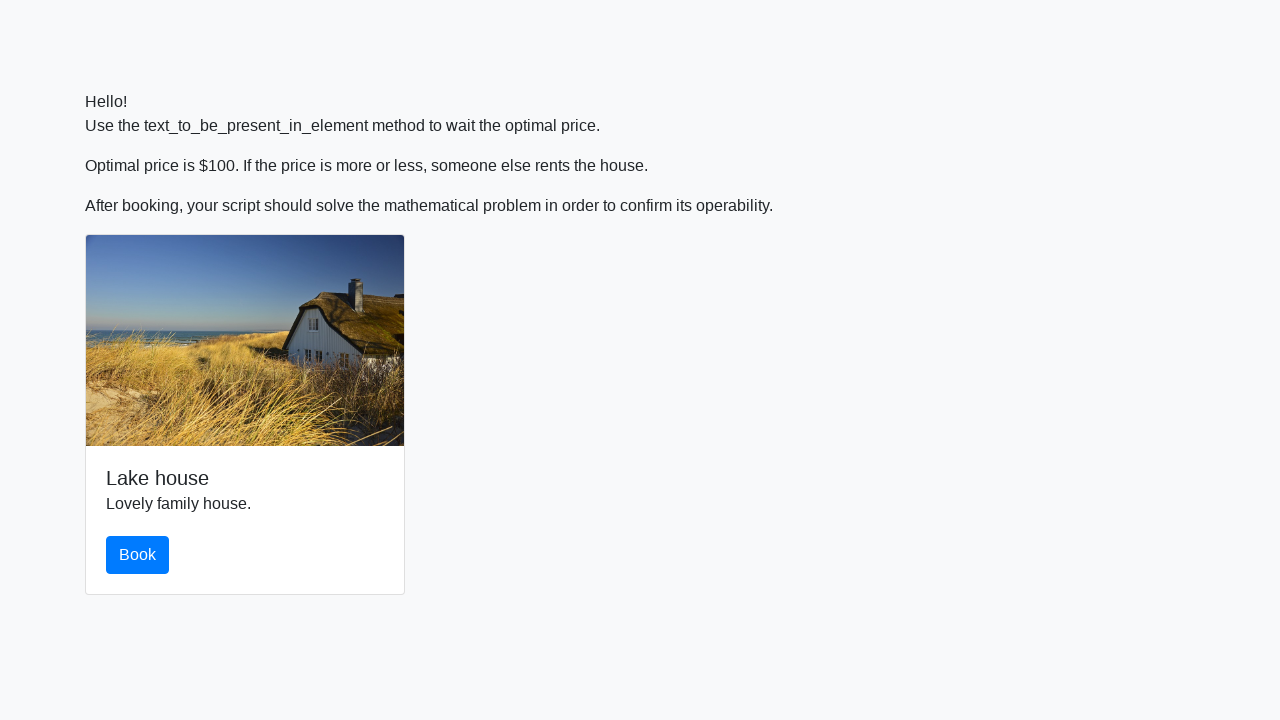

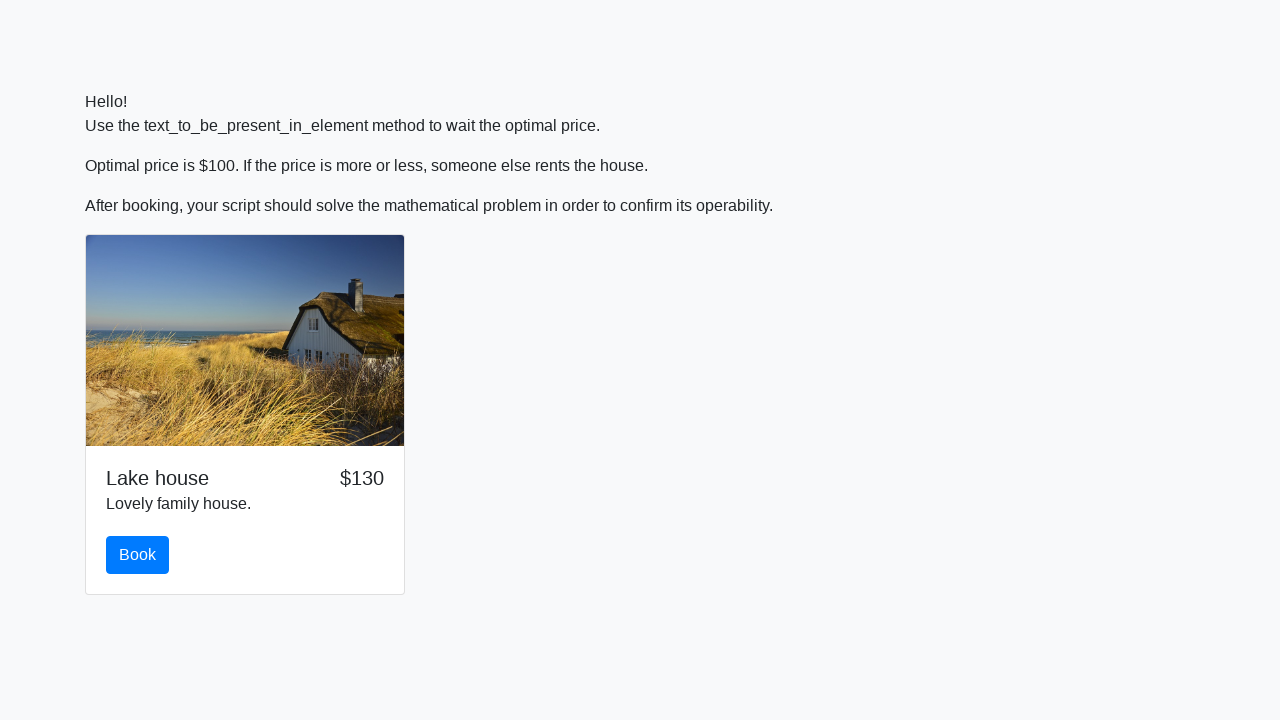